Verifies that the search input has the correct placeholder text for vegetables and fruits

Starting URL: https://rahulshettyacademy.com/seleniumPractise/#/

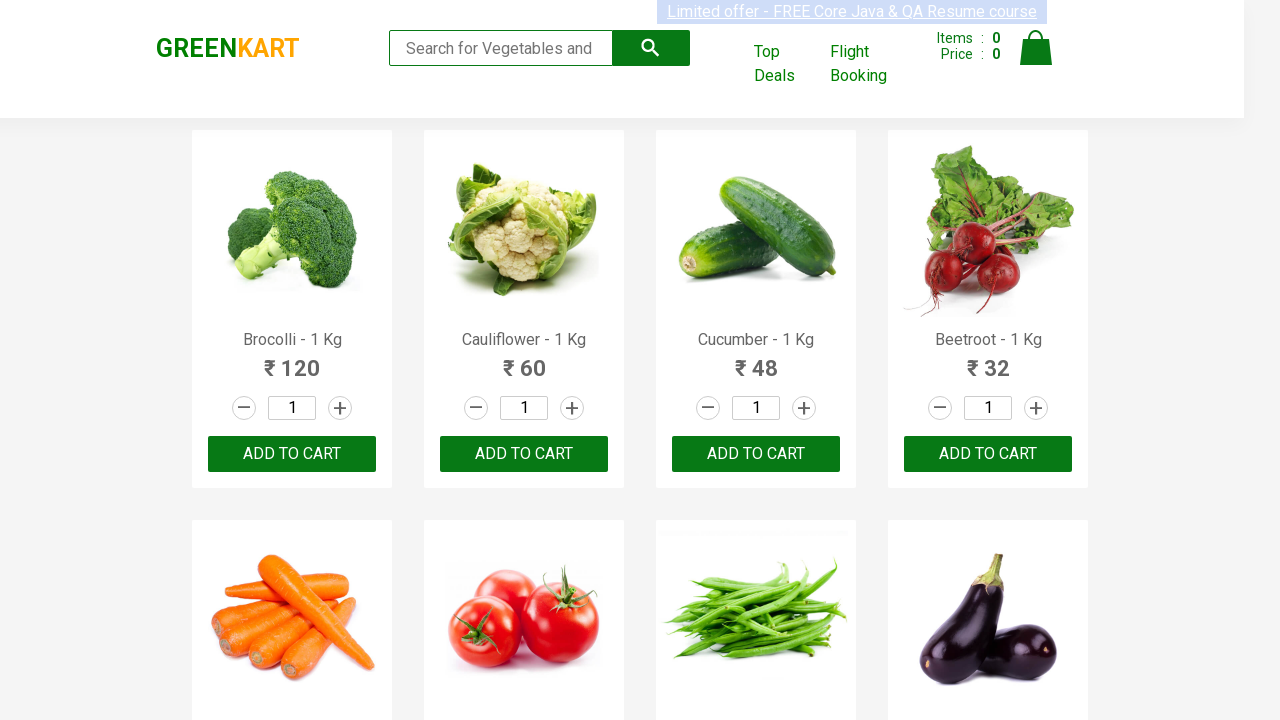

Search input with placeholder 'Search for Vegetables and Fruits' is present on page
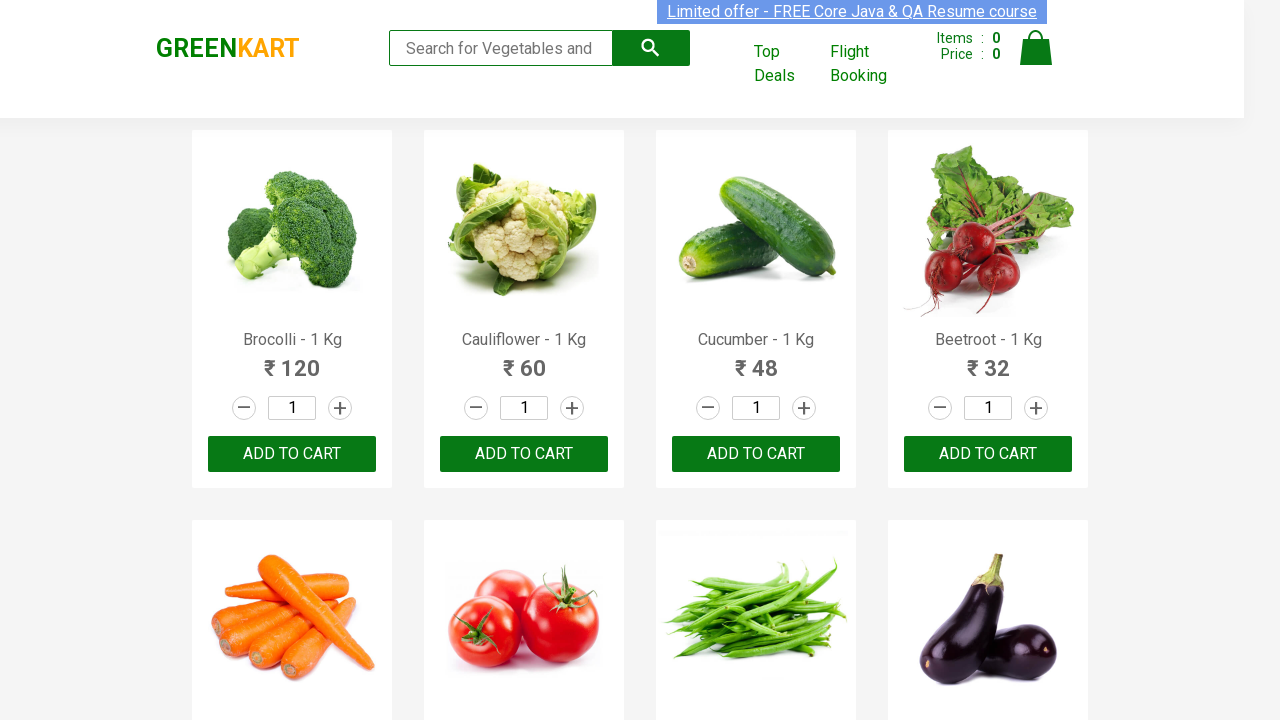

Retrieved placeholder text: 'Search for Vegetables and Fruits'
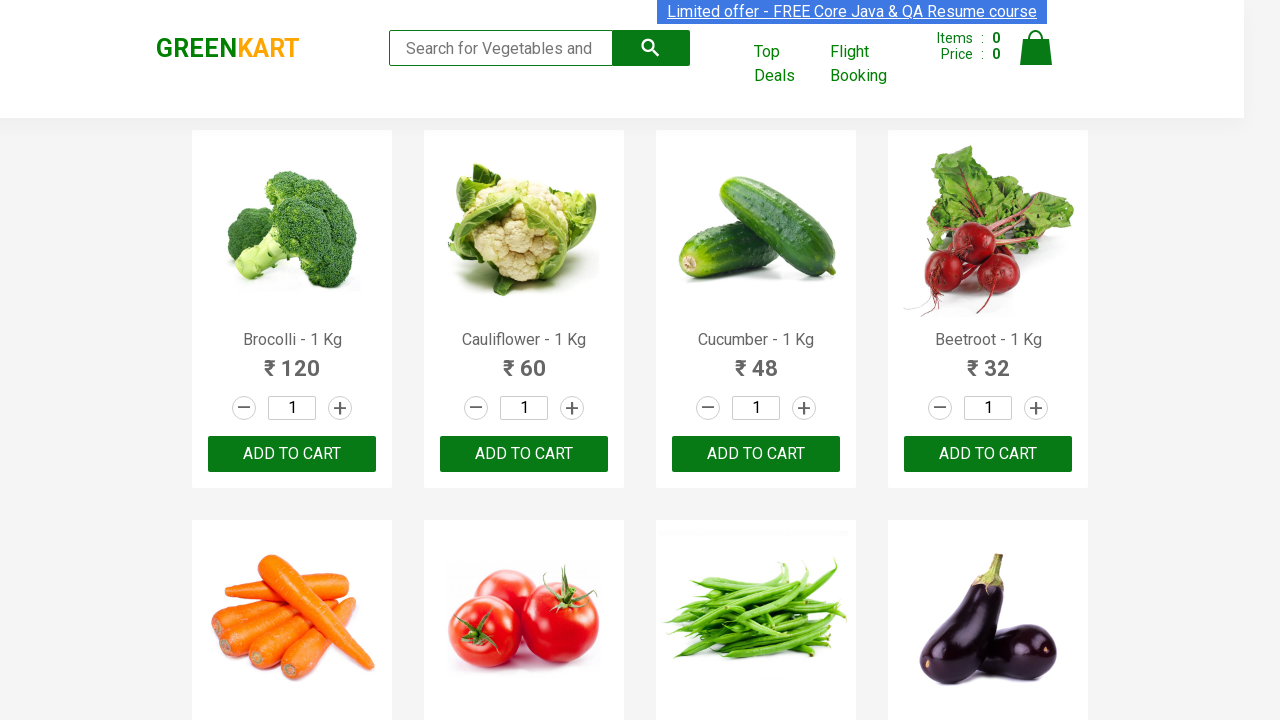

Verified placeholder text is correct: 'Search for Vegetables and Fruits'
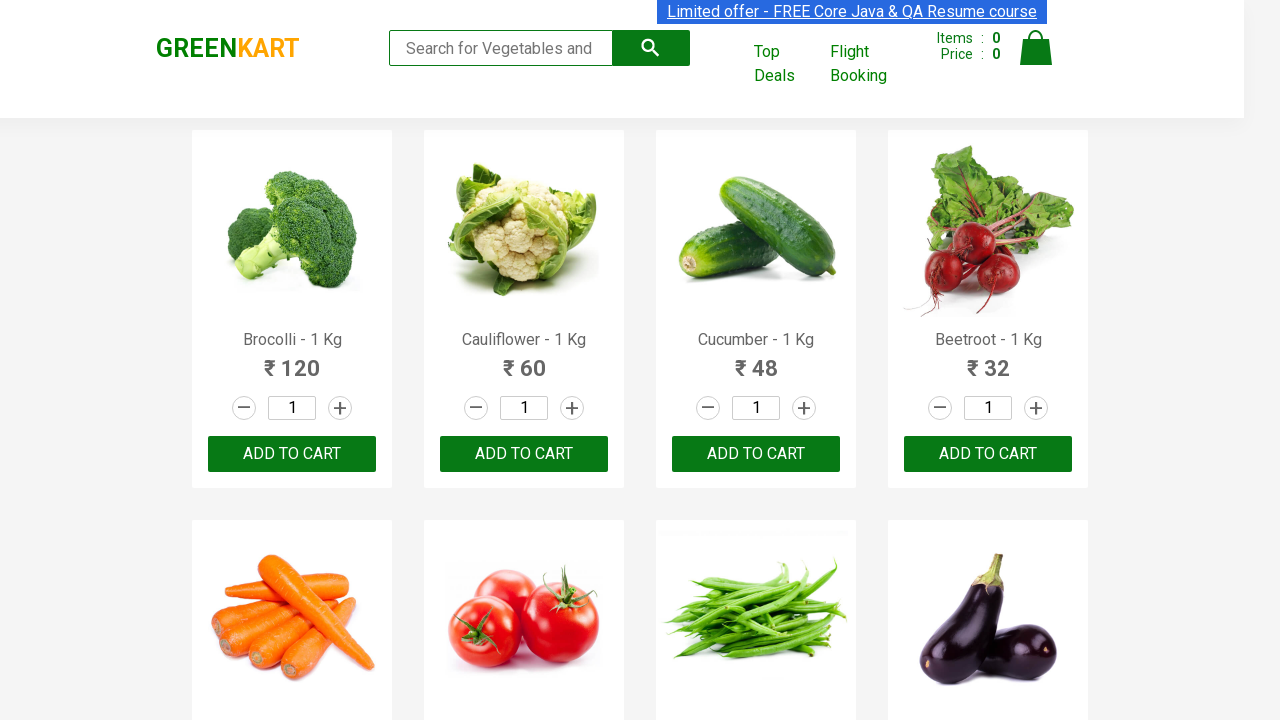

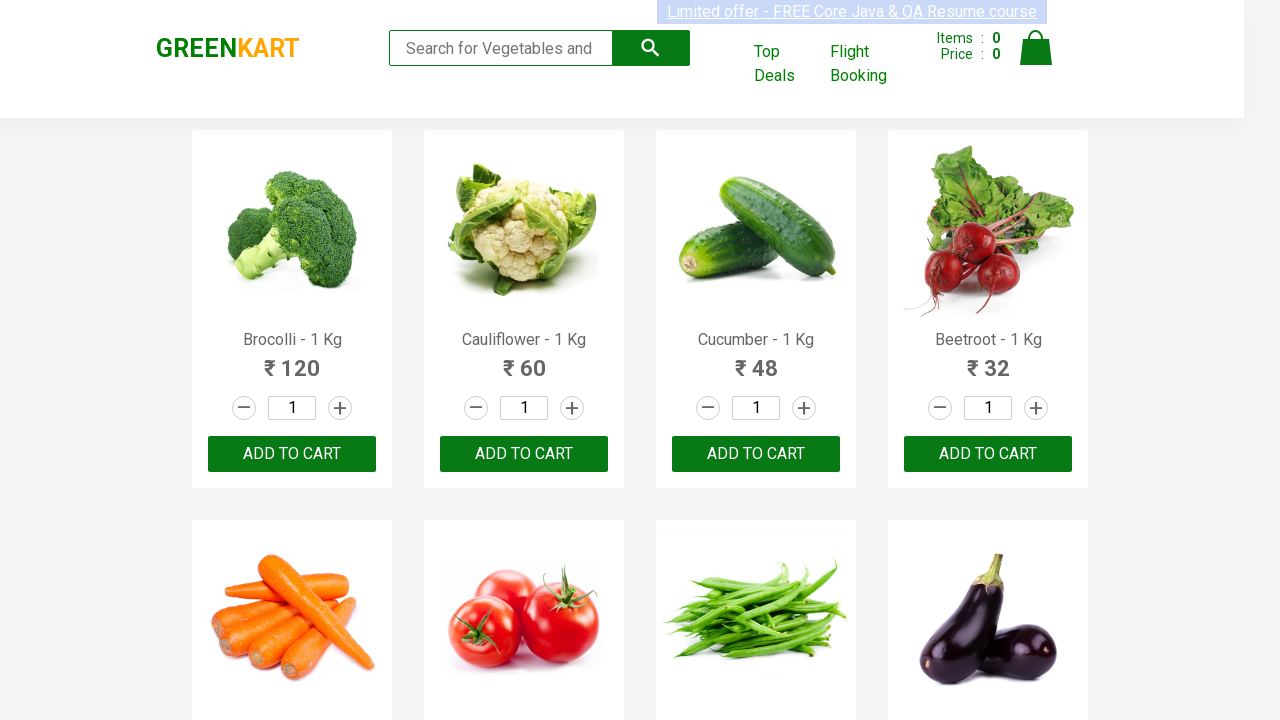